Tests keyboard key press functionality by sending the space key to an input element and verifying the result text displays the correct key pressed.

Starting URL: http://the-internet.herokuapp.com/key_presses

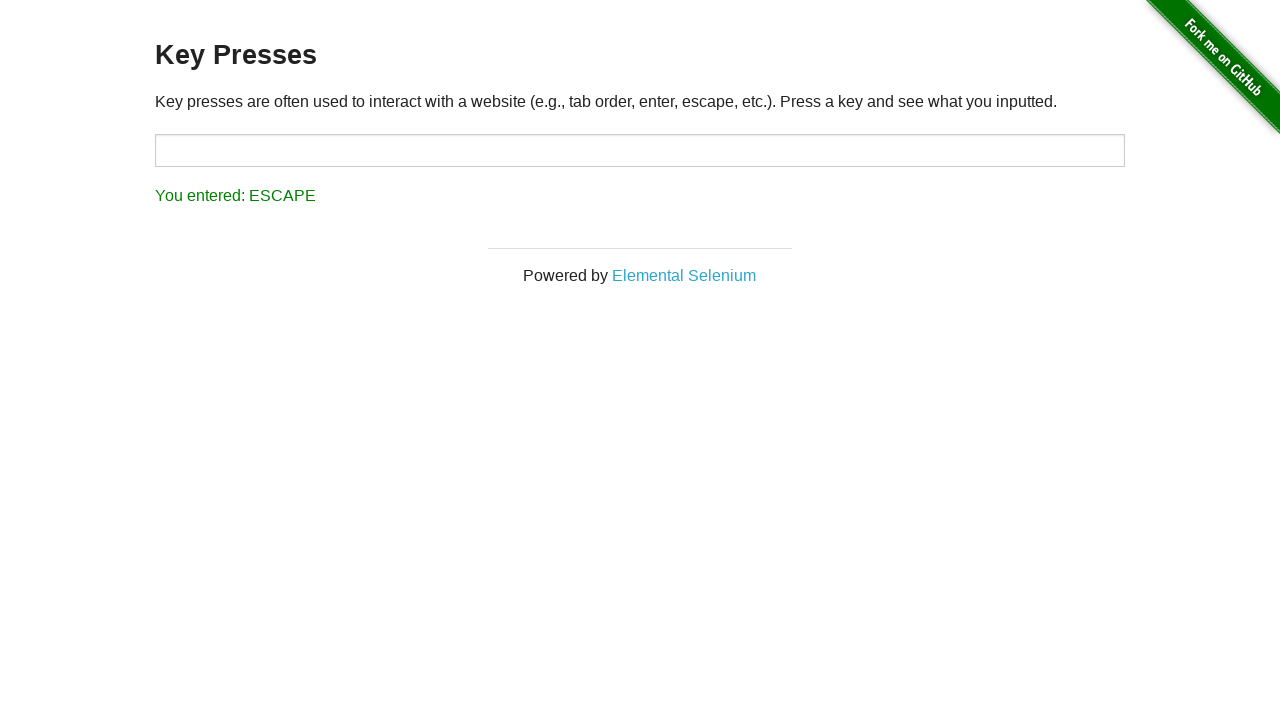

Pressed Space key on target element on #target
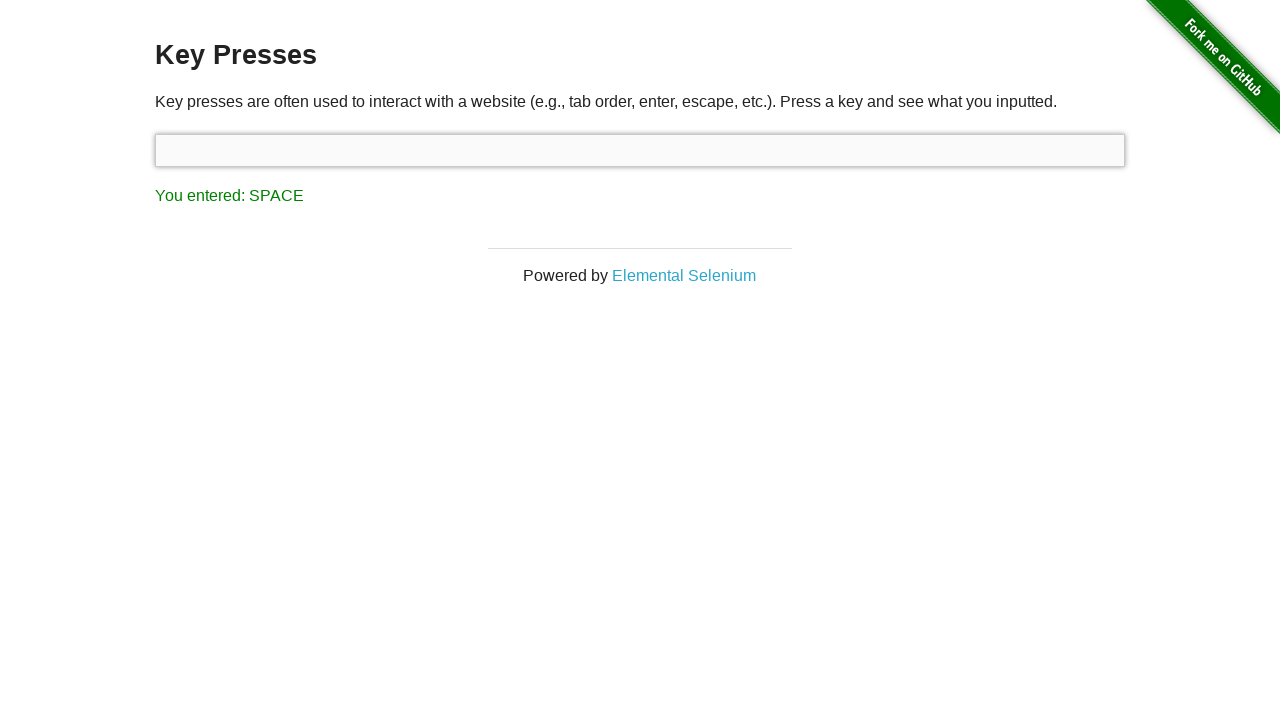

Result element loaded after Space key press
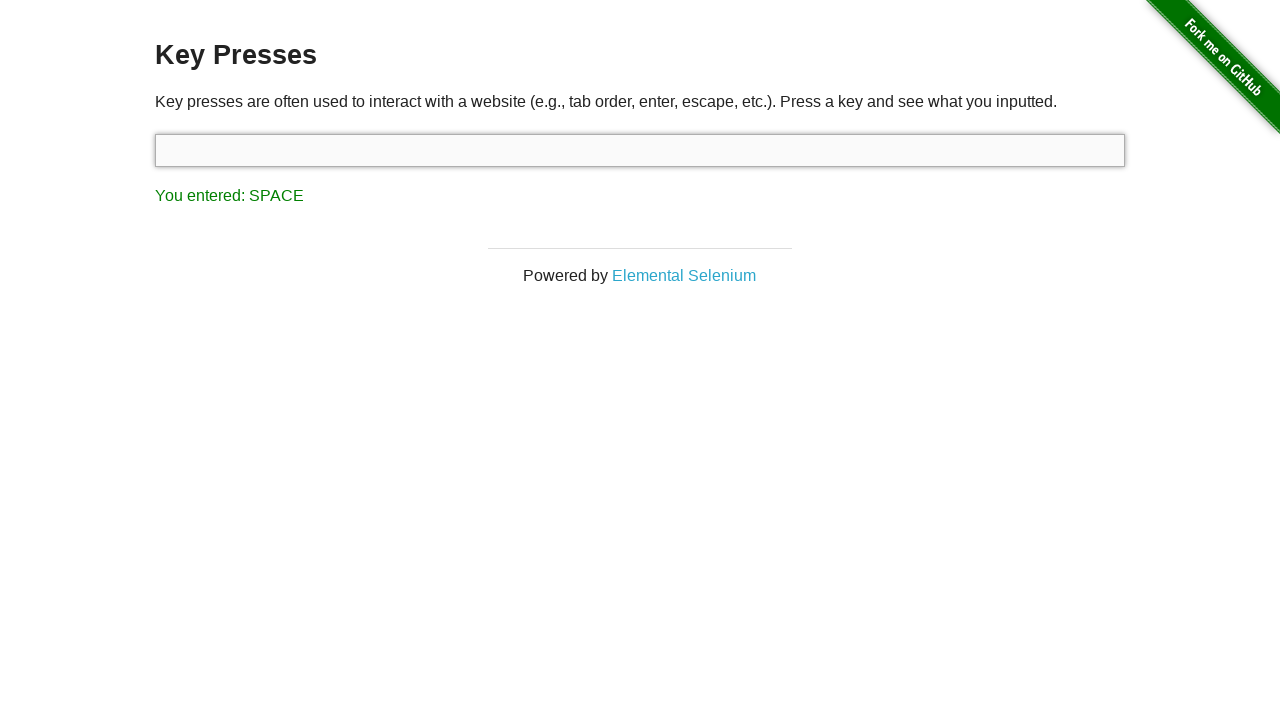

Retrieved result text content
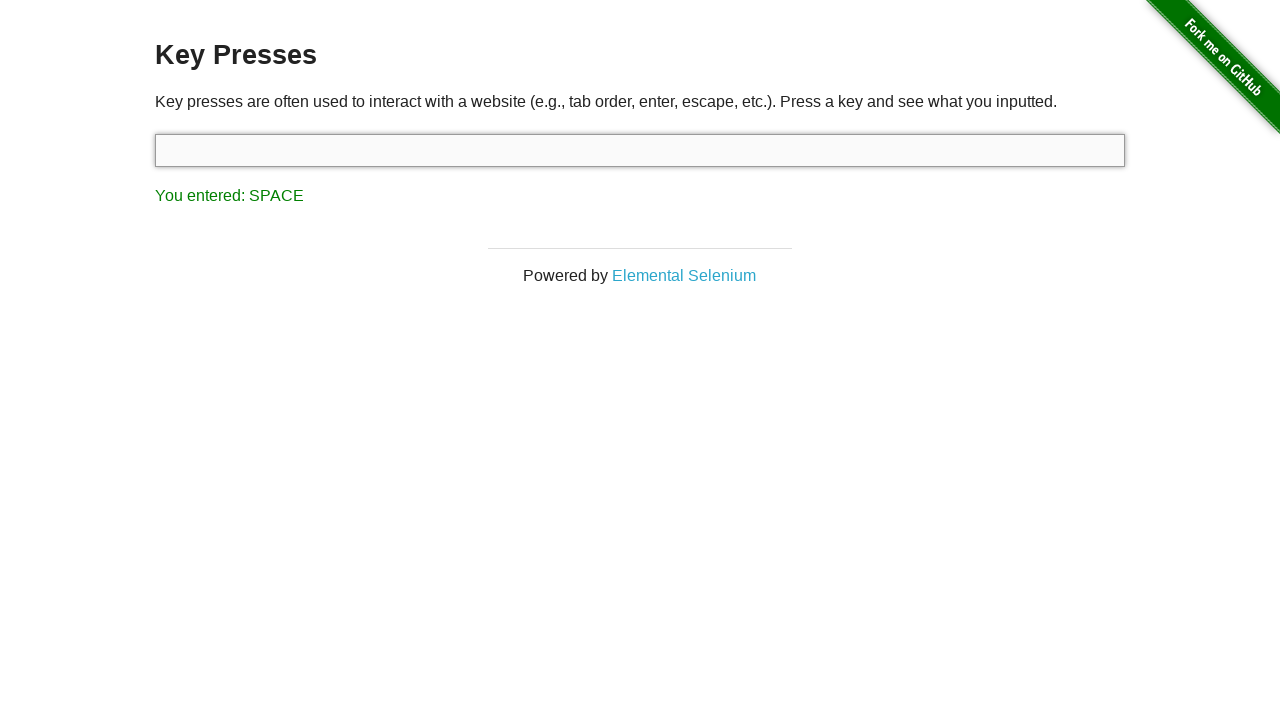

Verified result text shows 'You entered: SPACE'
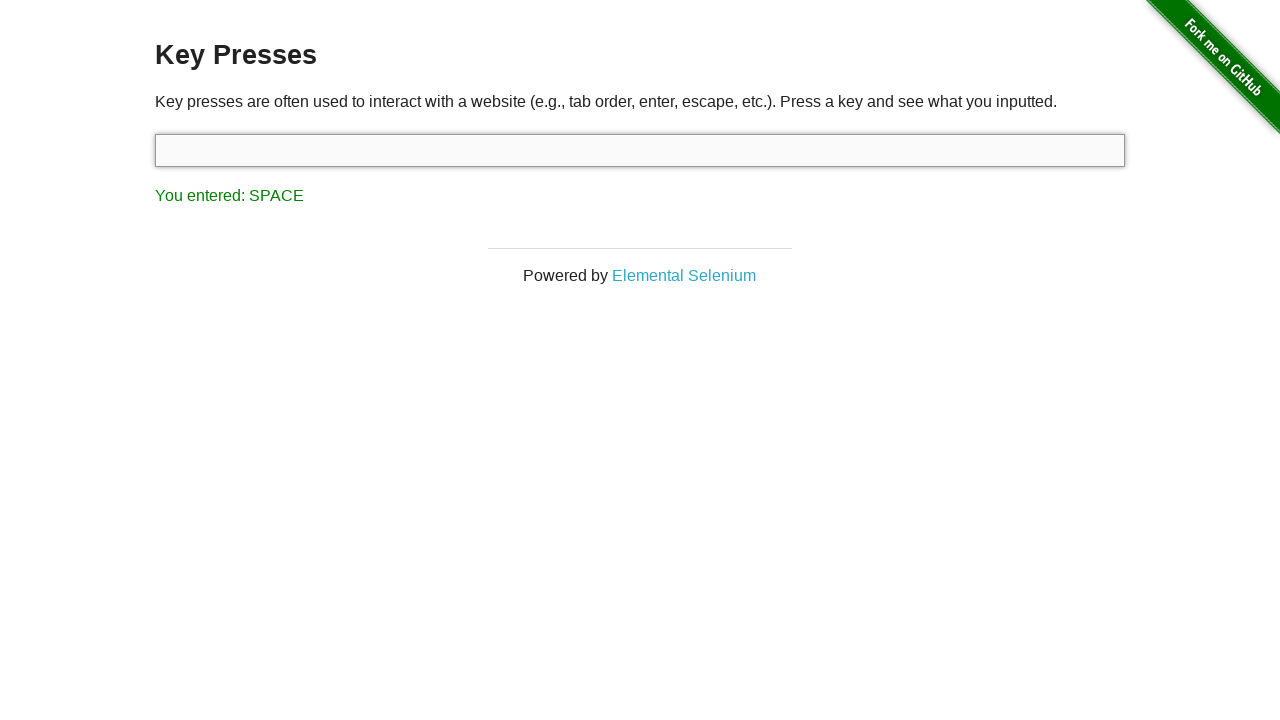

Pressed Tab key using keyboard
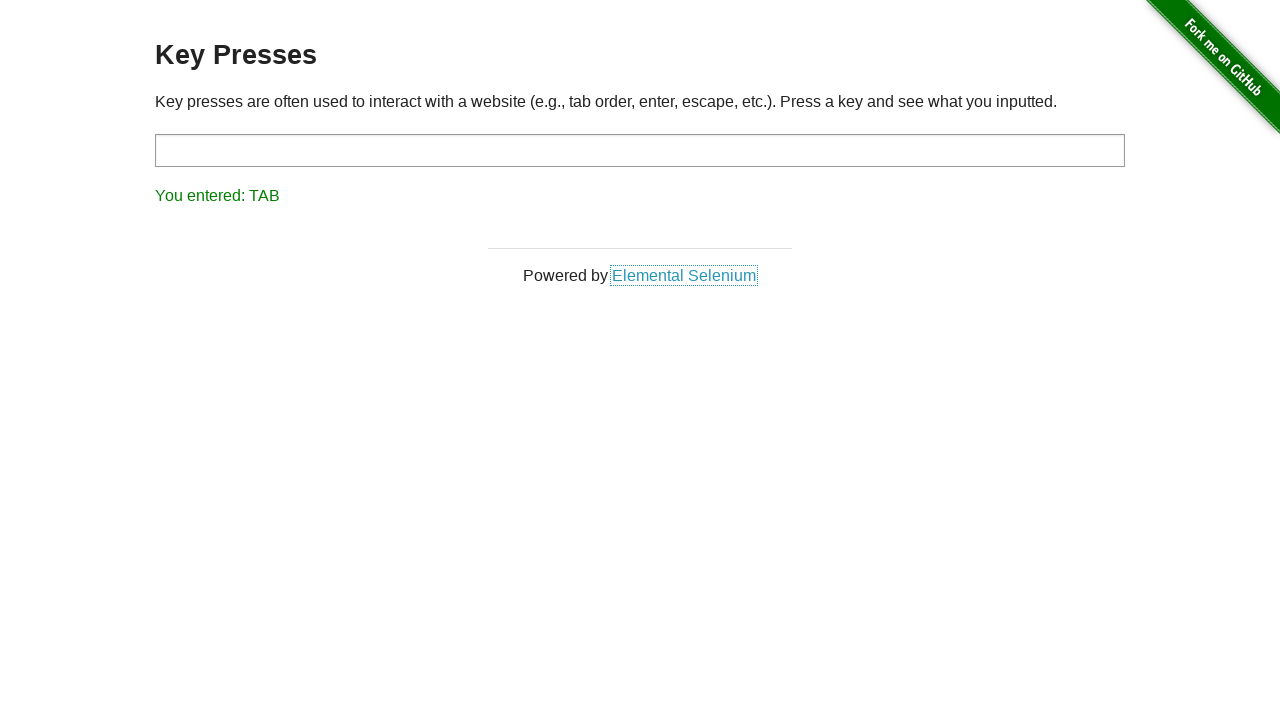

Retrieved result text content after Tab key press
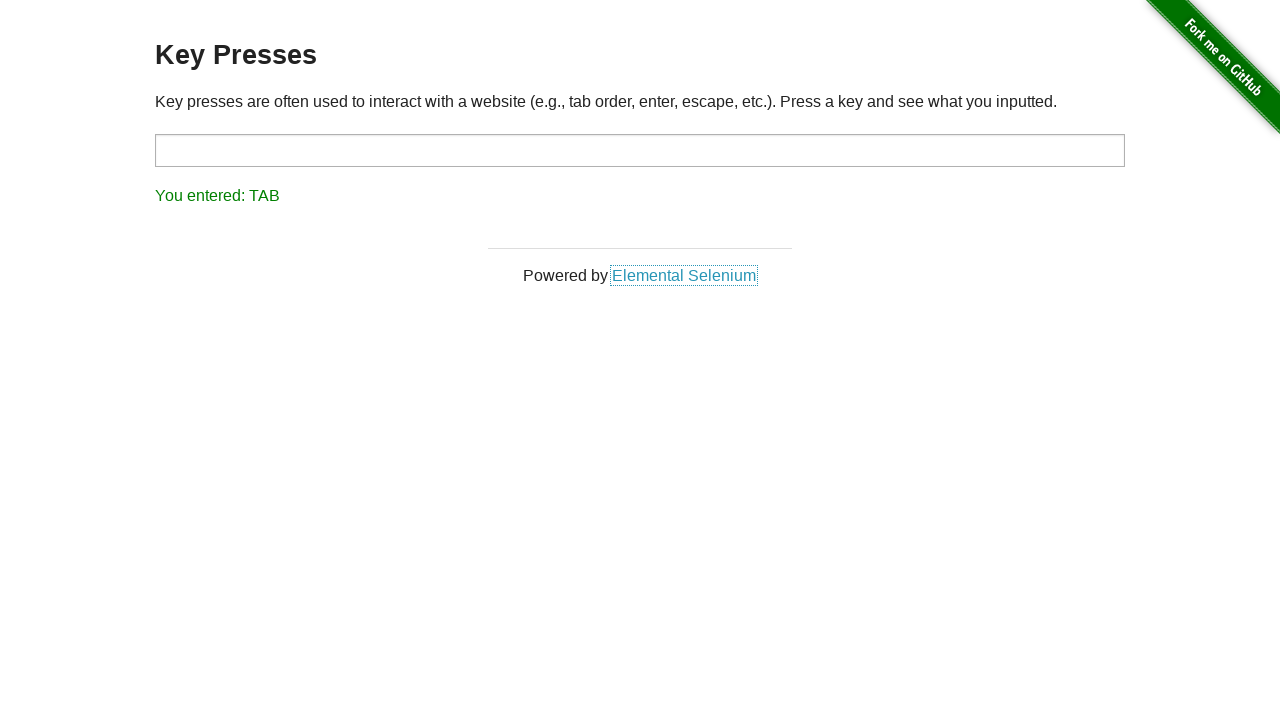

Verified result text shows 'You entered: TAB'
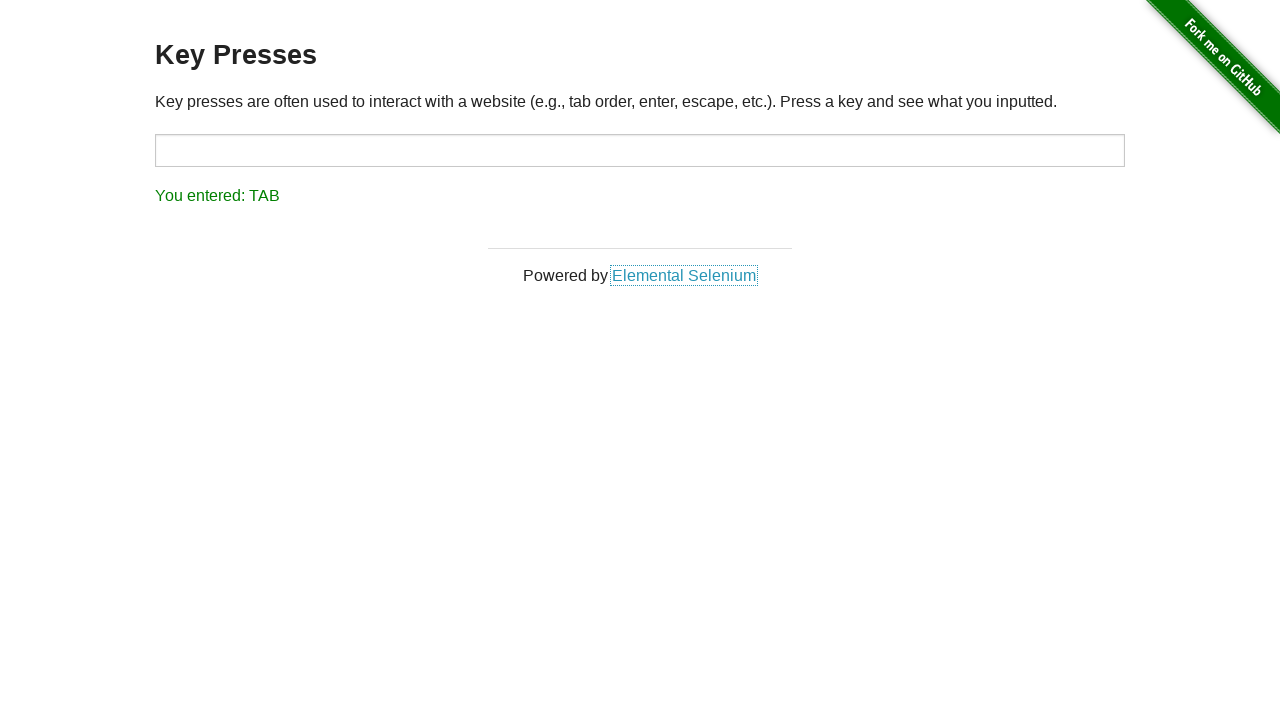

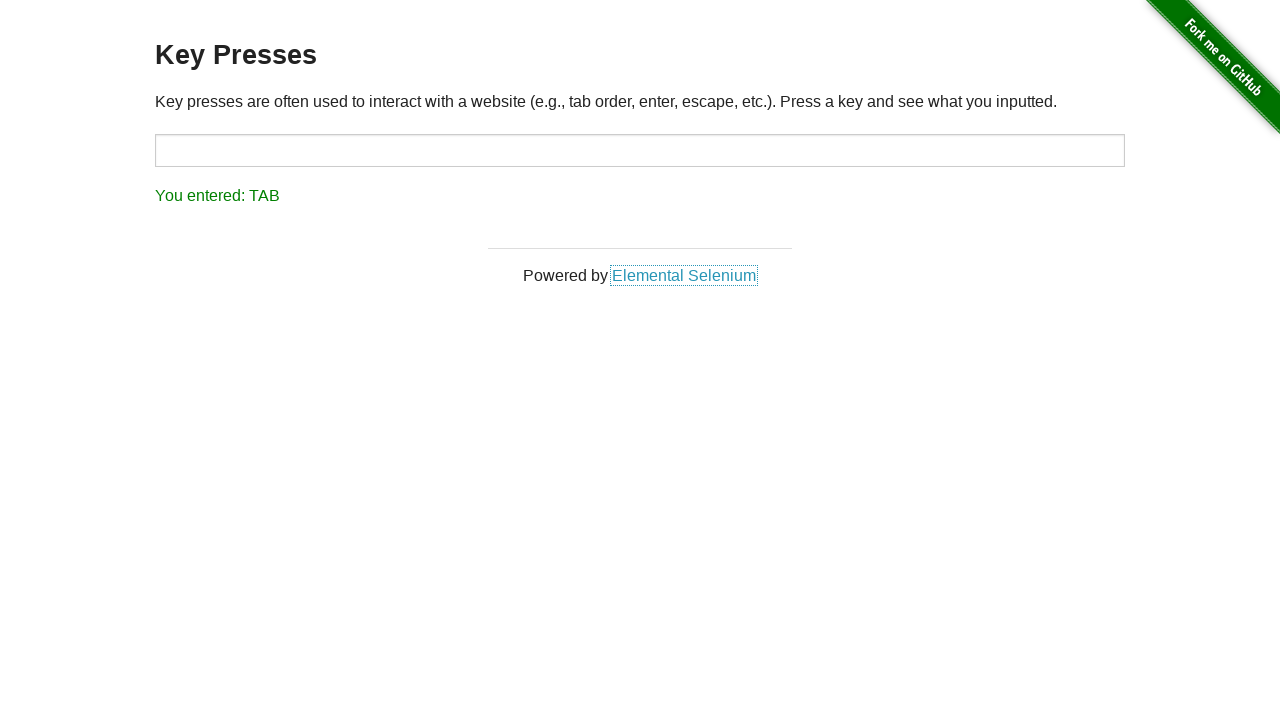